Tests email submission for discount offer by filling email field and submitting the form

Starting URL: https://www.qazando.com.br/curso.html

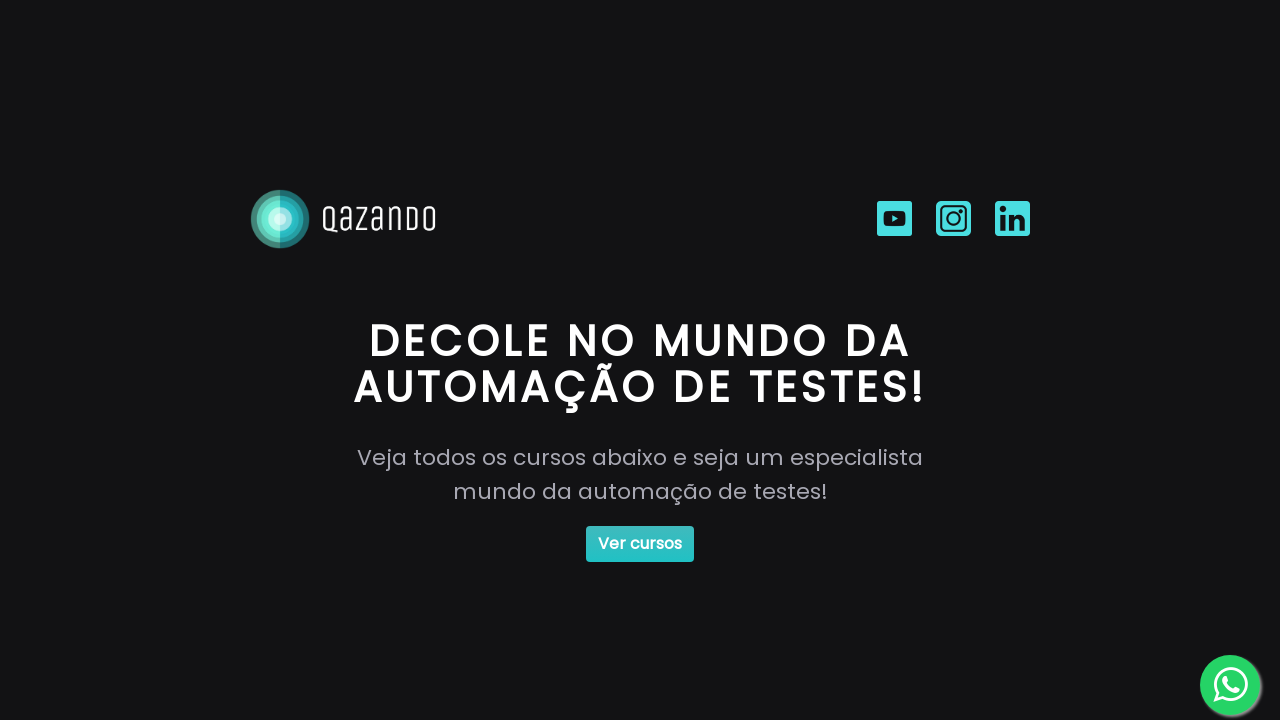

Filled email field with 'testuser2024@gmail.com' on #email
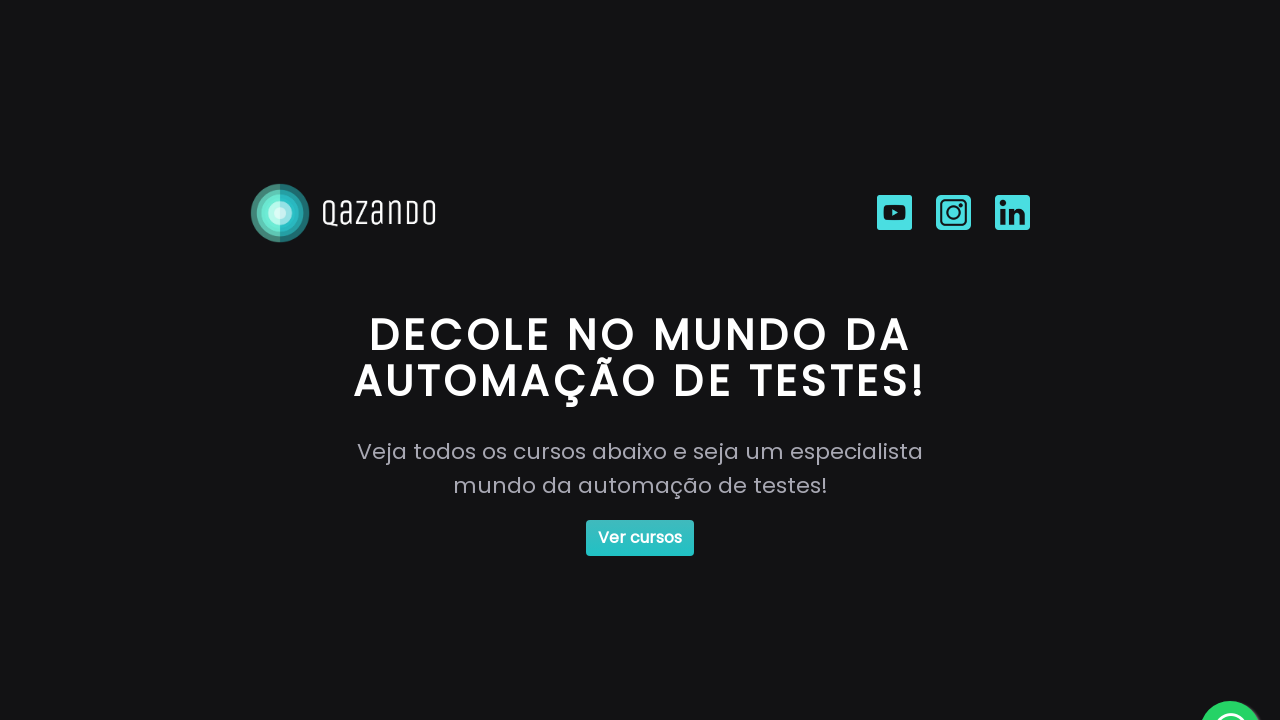

Pressed Enter to submit discount offer form on #email
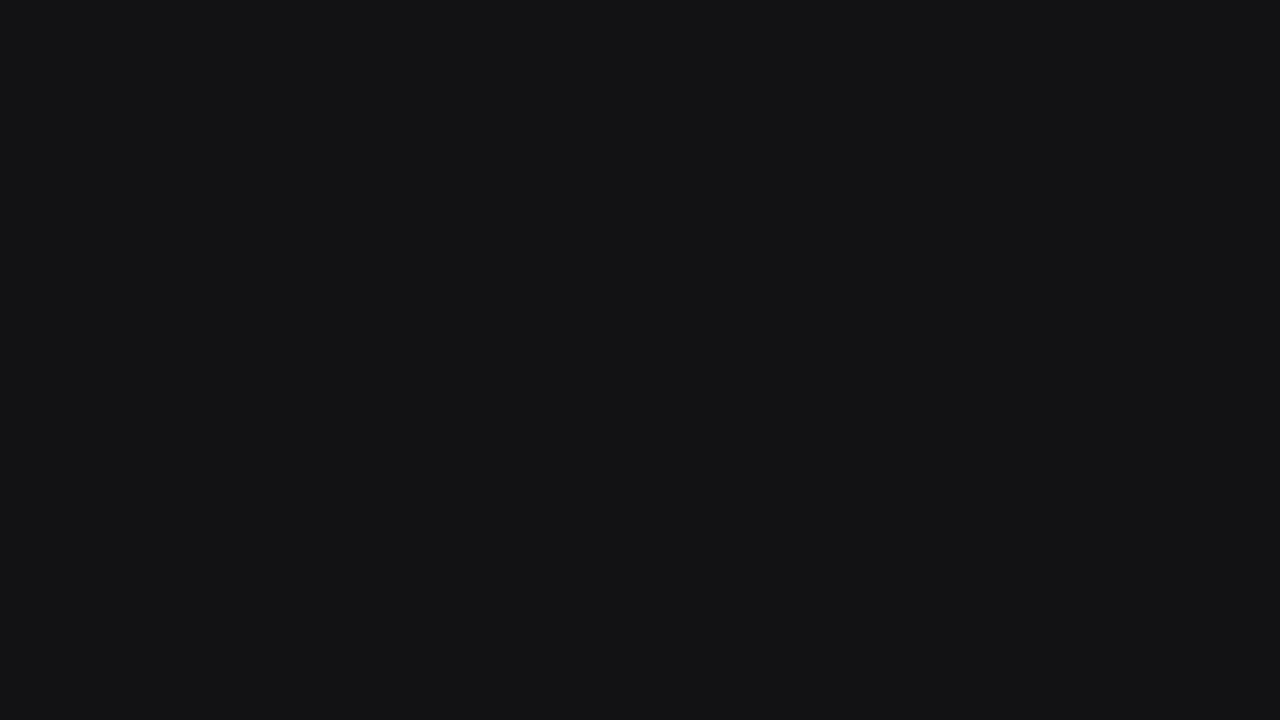

Verified courses button is visible after form submission
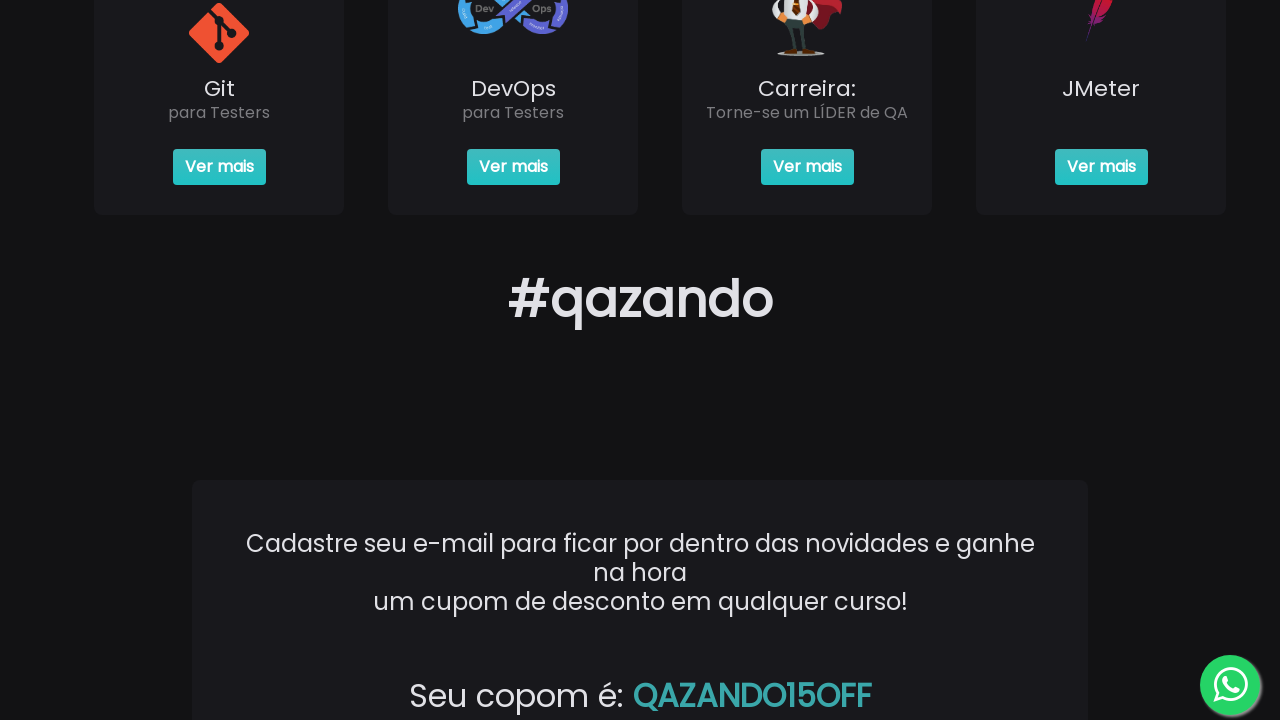

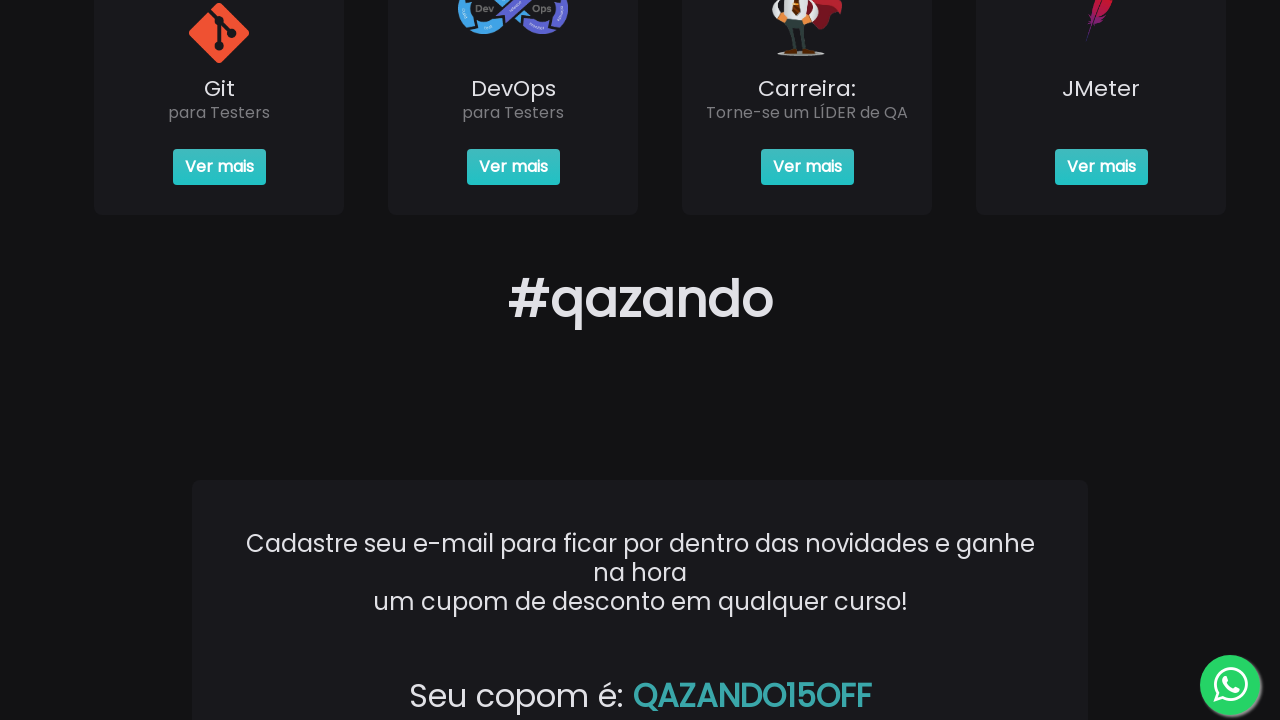